Verifies that navigating to the OrangeHRM demo site correctly redirects to the login page URL by checking the current URL matches the expected redirect destination.

Starting URL: https://opensource-demo.orangehrmlive.com/

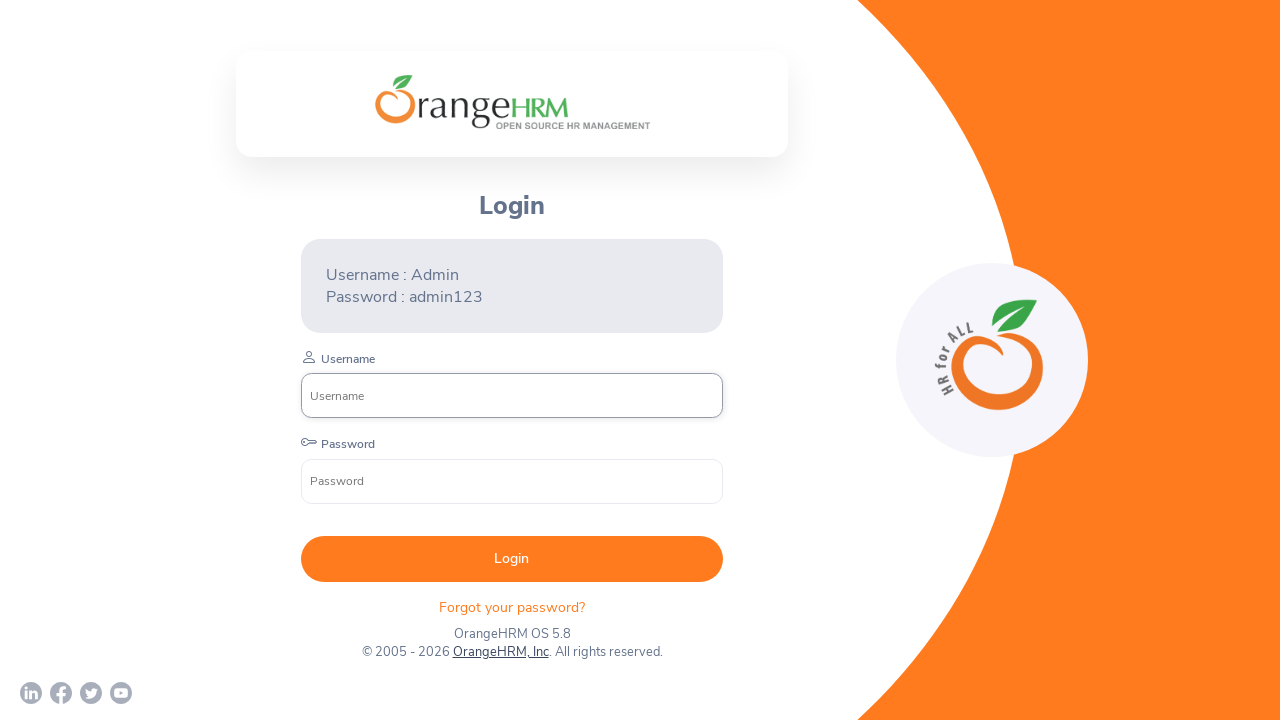

Waited for page to load with networkidle state
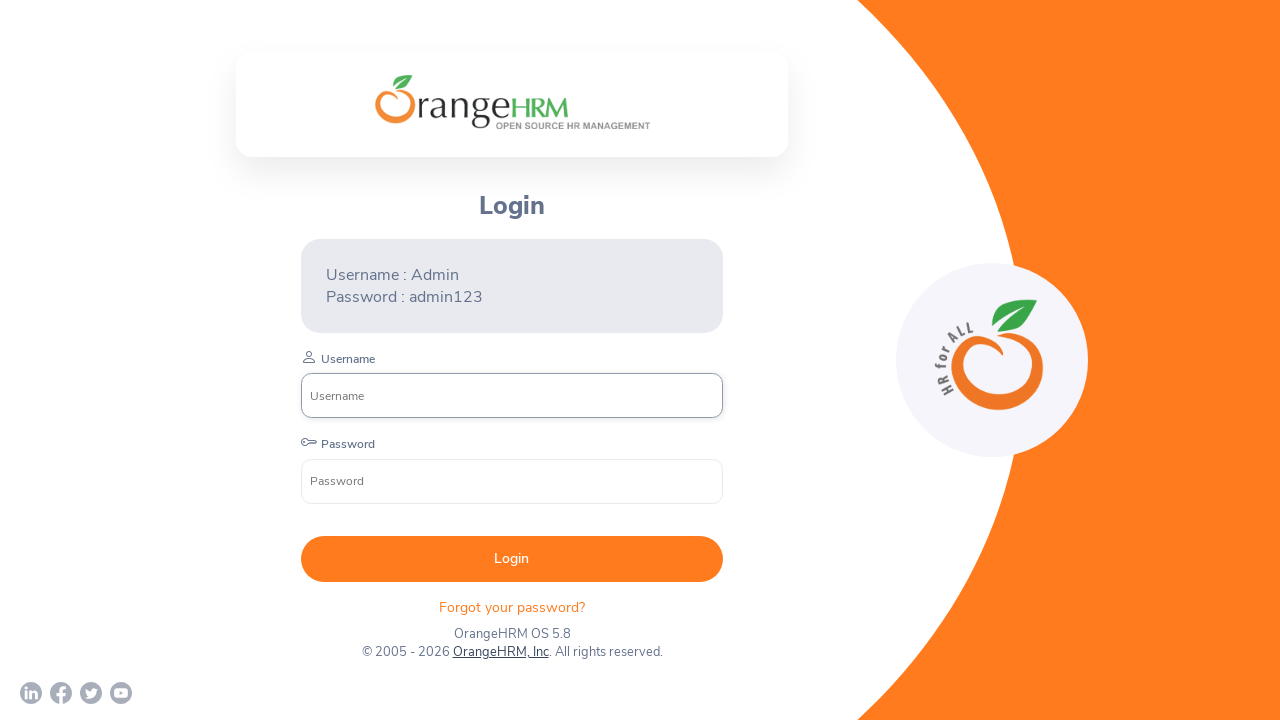

Retrieved current URL: https://opensource-demo.orangehrmlive.com/web/index.php/auth/login
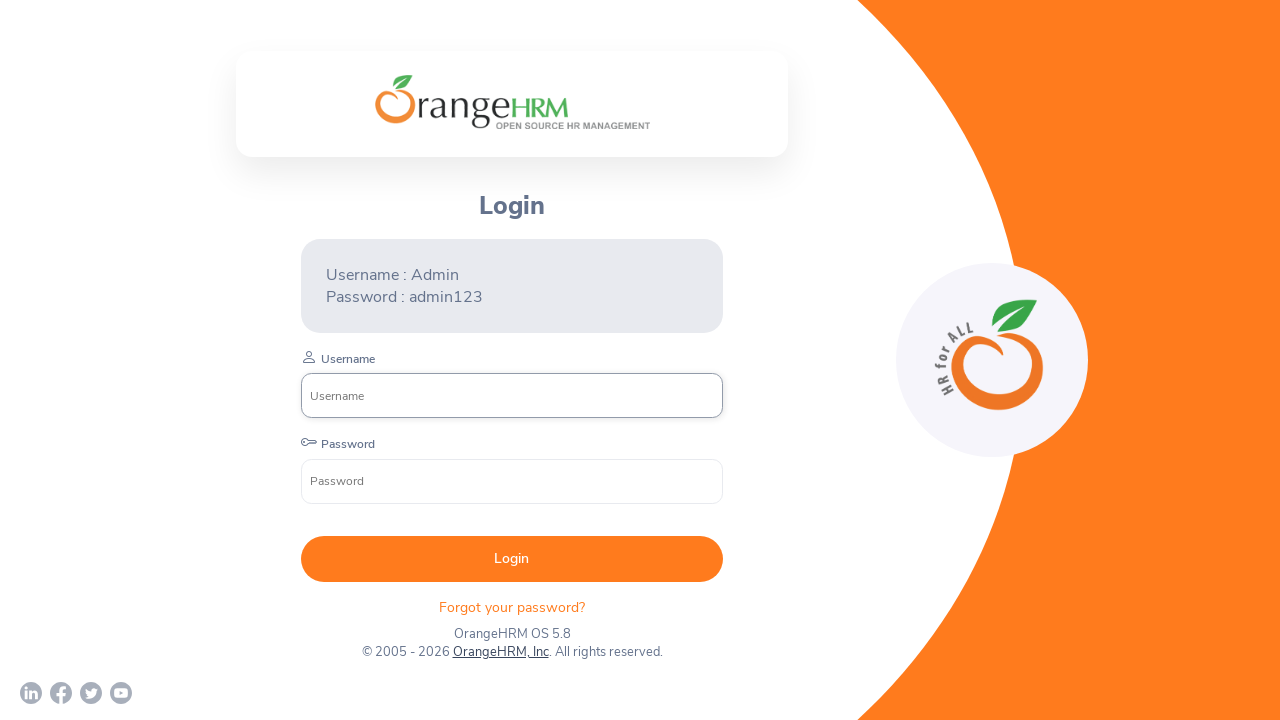

Verified URL matches expected login page redirect: https://opensource-demo.orangehrmlive.com/web/index.php/auth/login
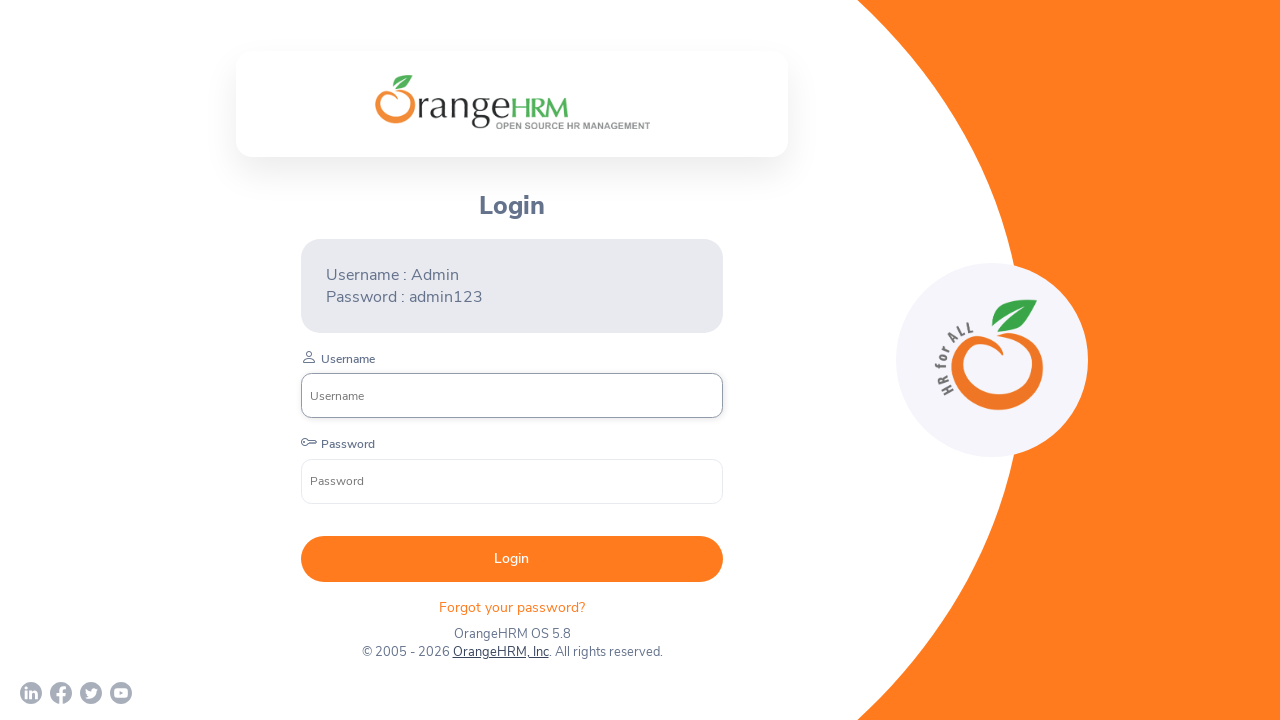

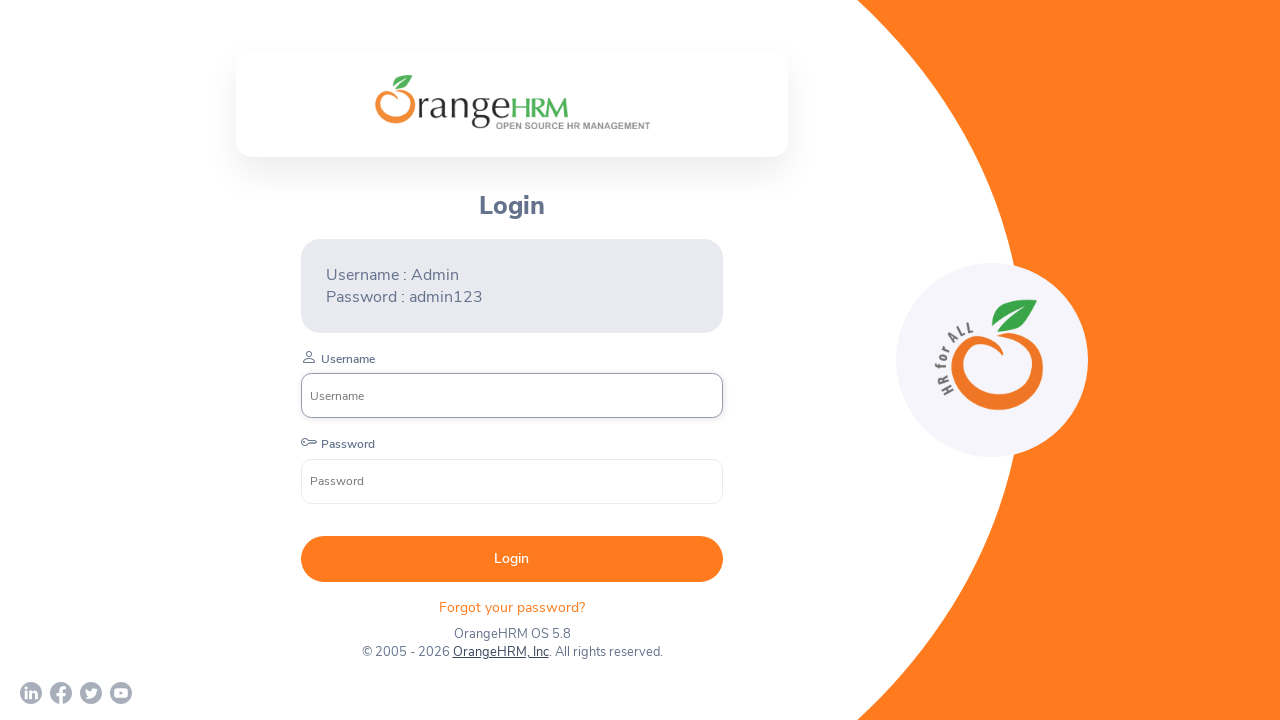